Navigates to the Geb website, opens the manuals menu, and clicks the first link to navigate to The Book of Geb page

Starting URL: http://gebish.org

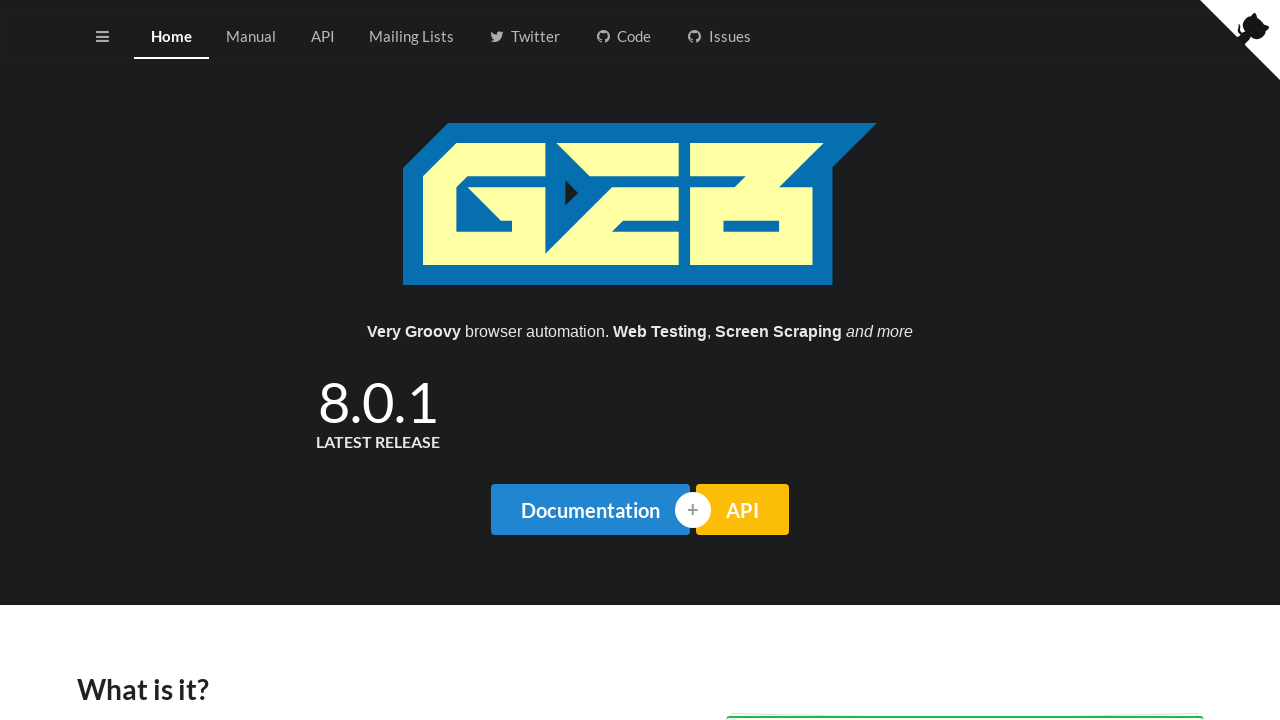

Navigated to http://gebish.org
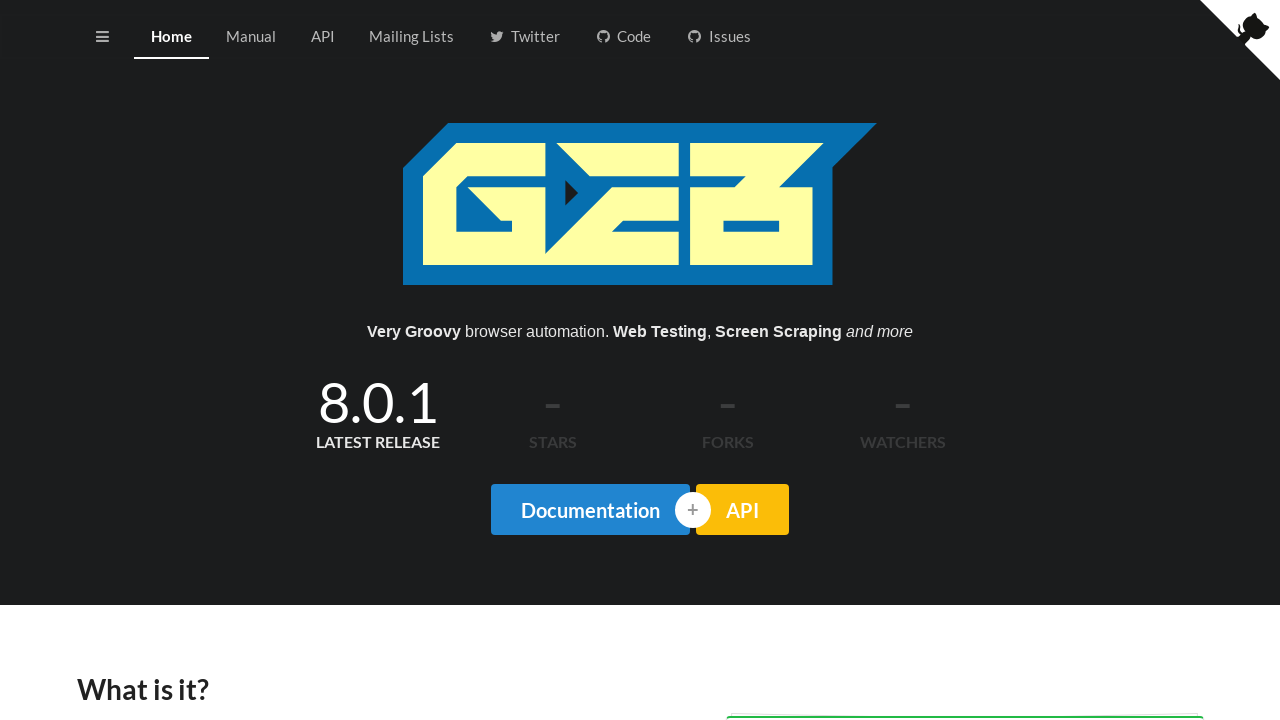

Clicked on the manuals menu toggle at (251, 37) on div.menu a.manuals
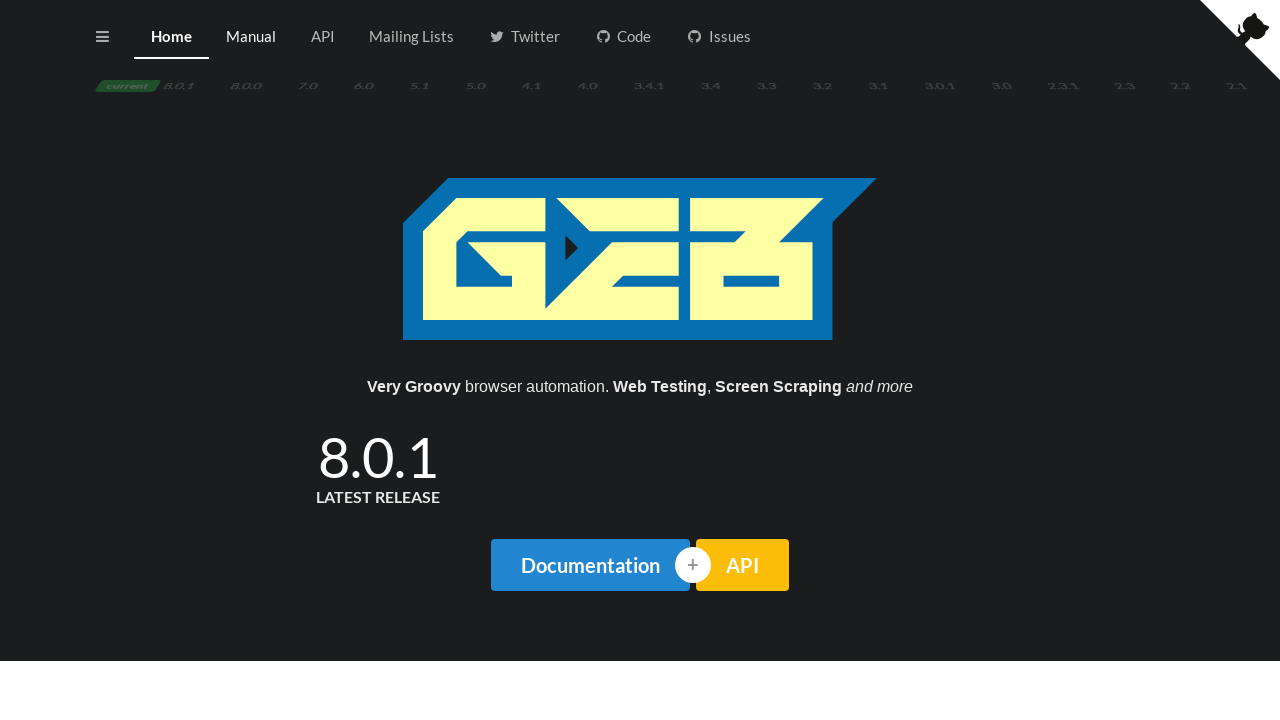

Manuals menu animation completed
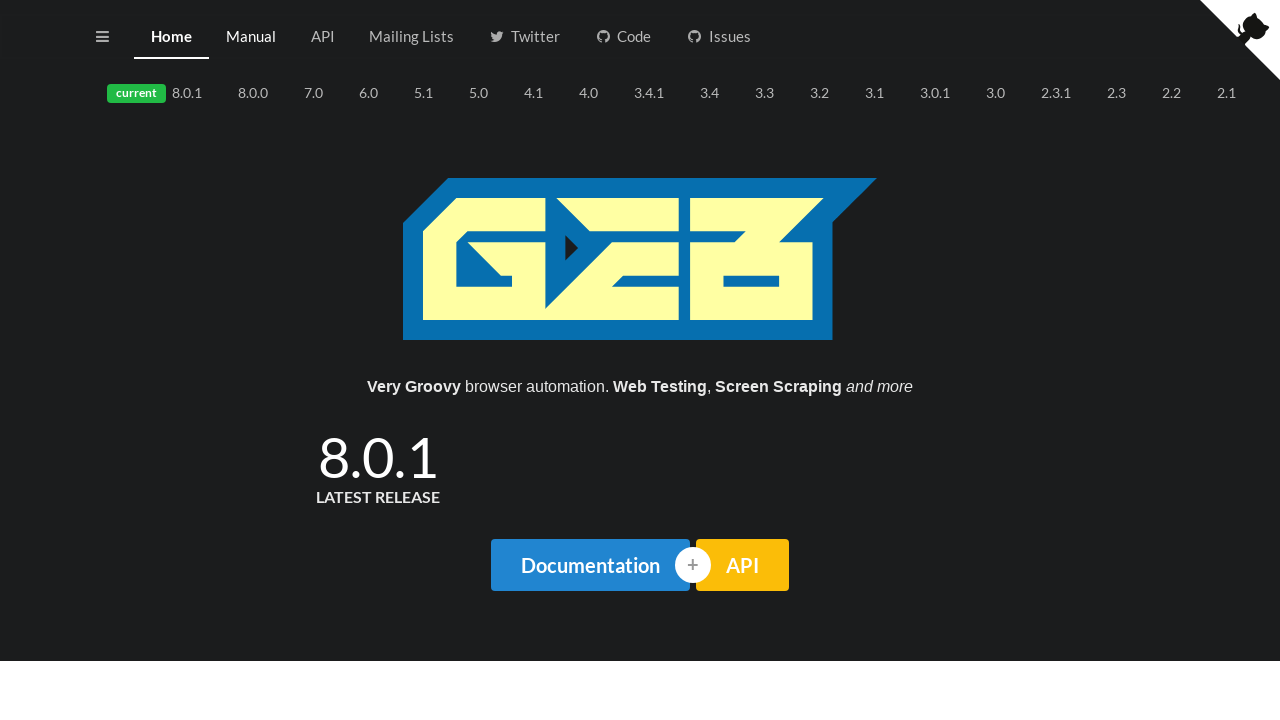

Clicked the first link in the manuals menu at (148, 93) on #manuals-menu a:first-child
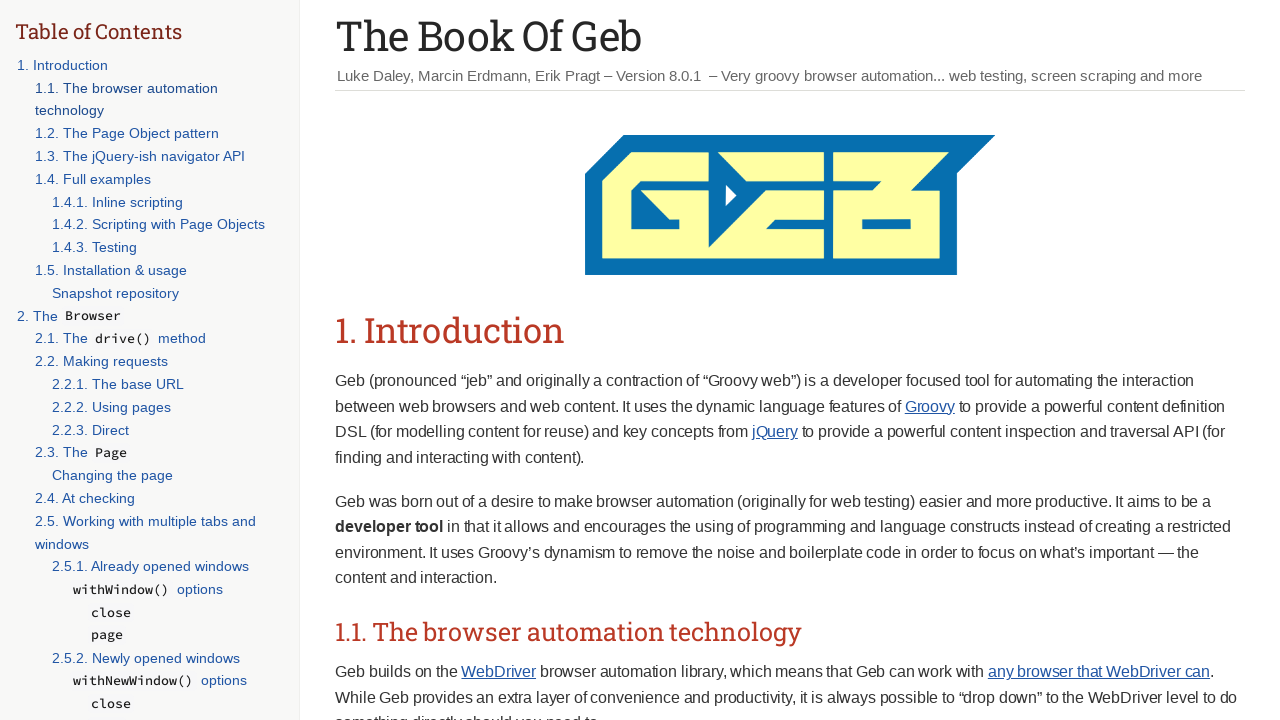

Navigated to The Book of Geb page and network idle
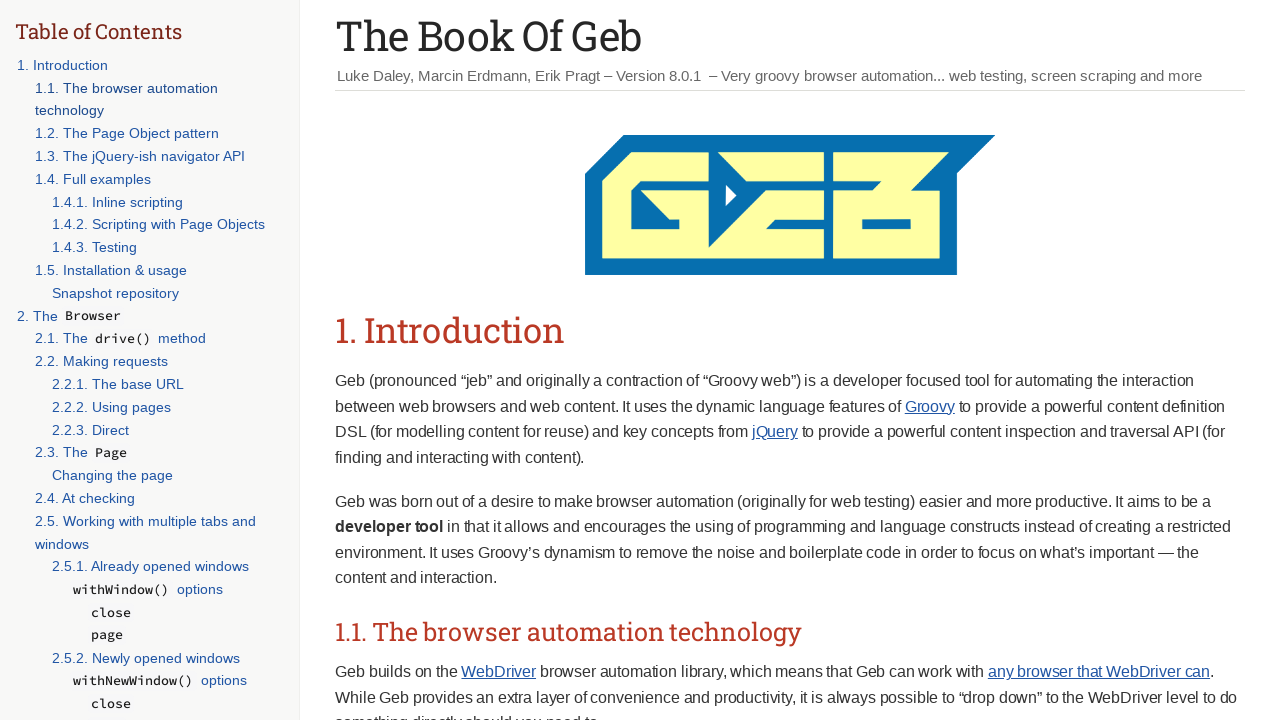

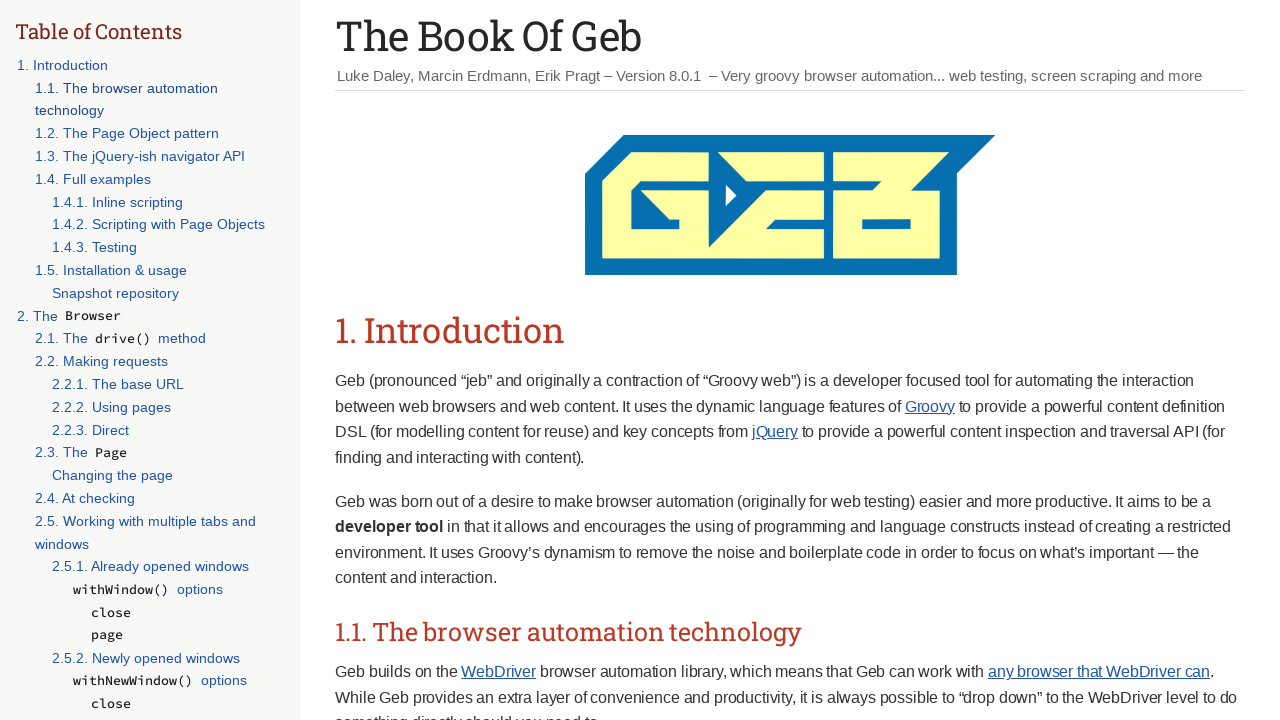